Tests clicking the submit button on a practice form using JavaScript execution to trigger the click event

Starting URL: https://demoqa.com/automation-practice-form

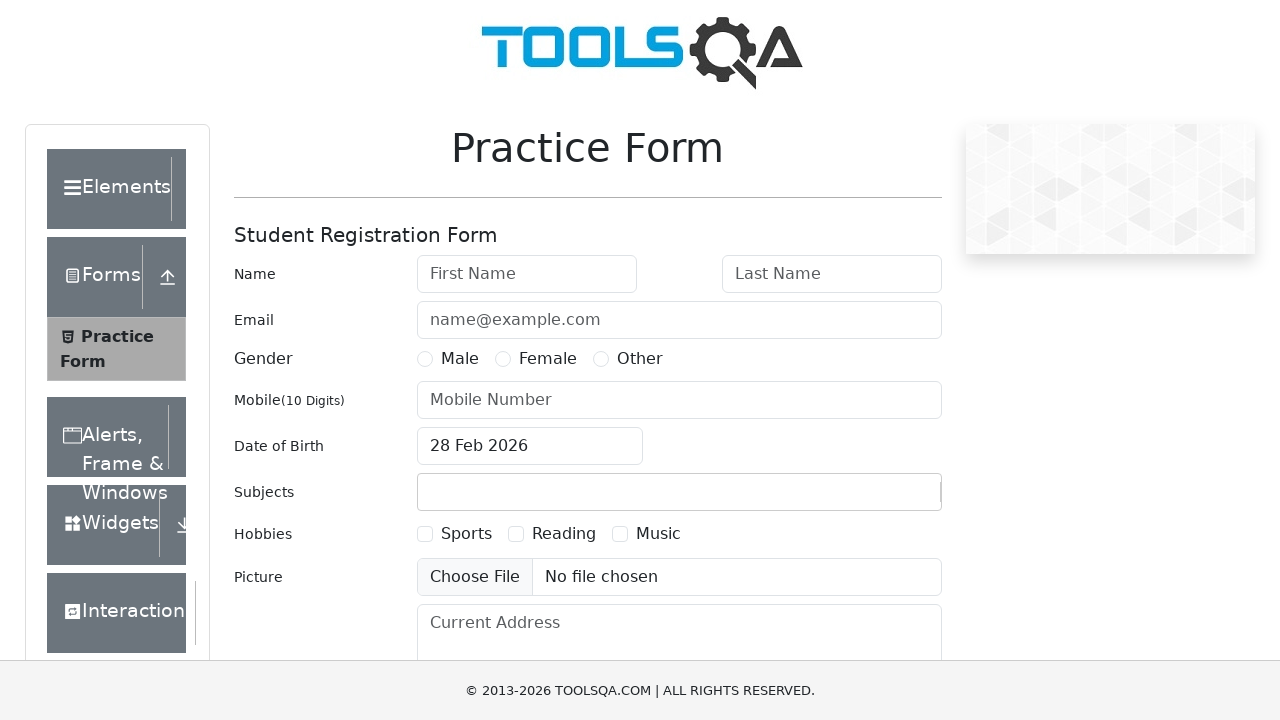

Located the submit button element
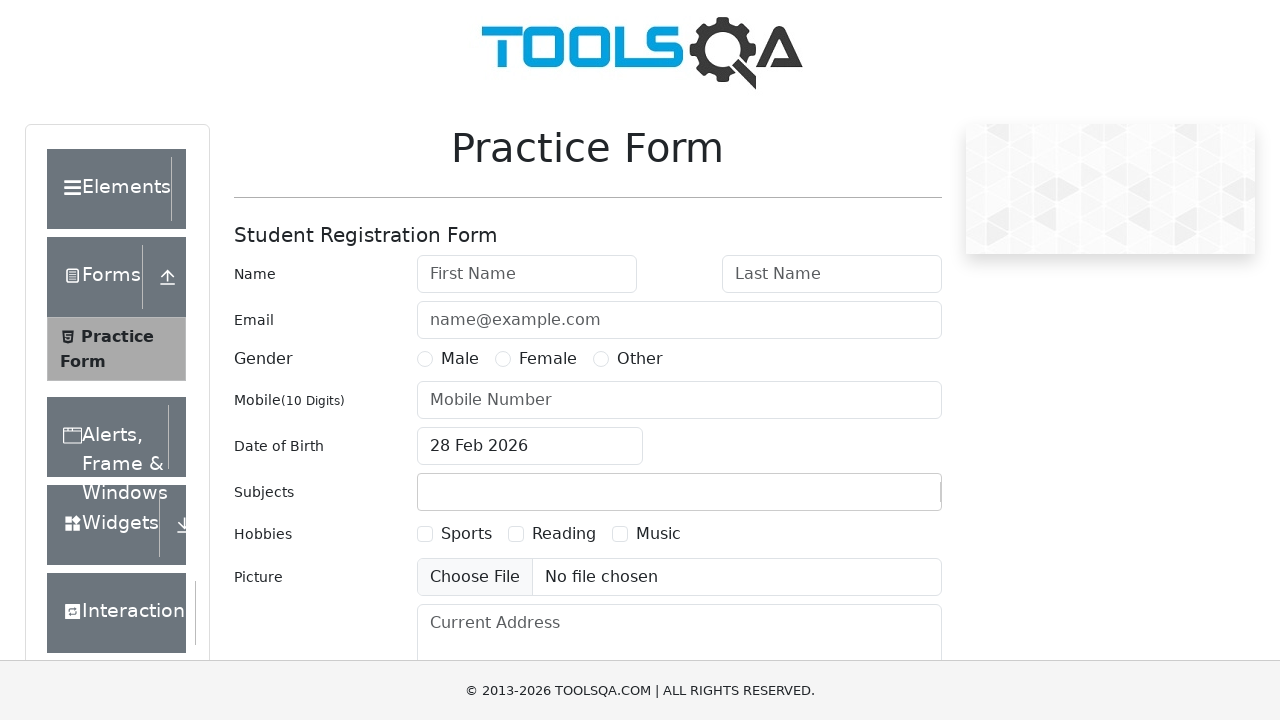

Triggered submit button click using JavaScript execution
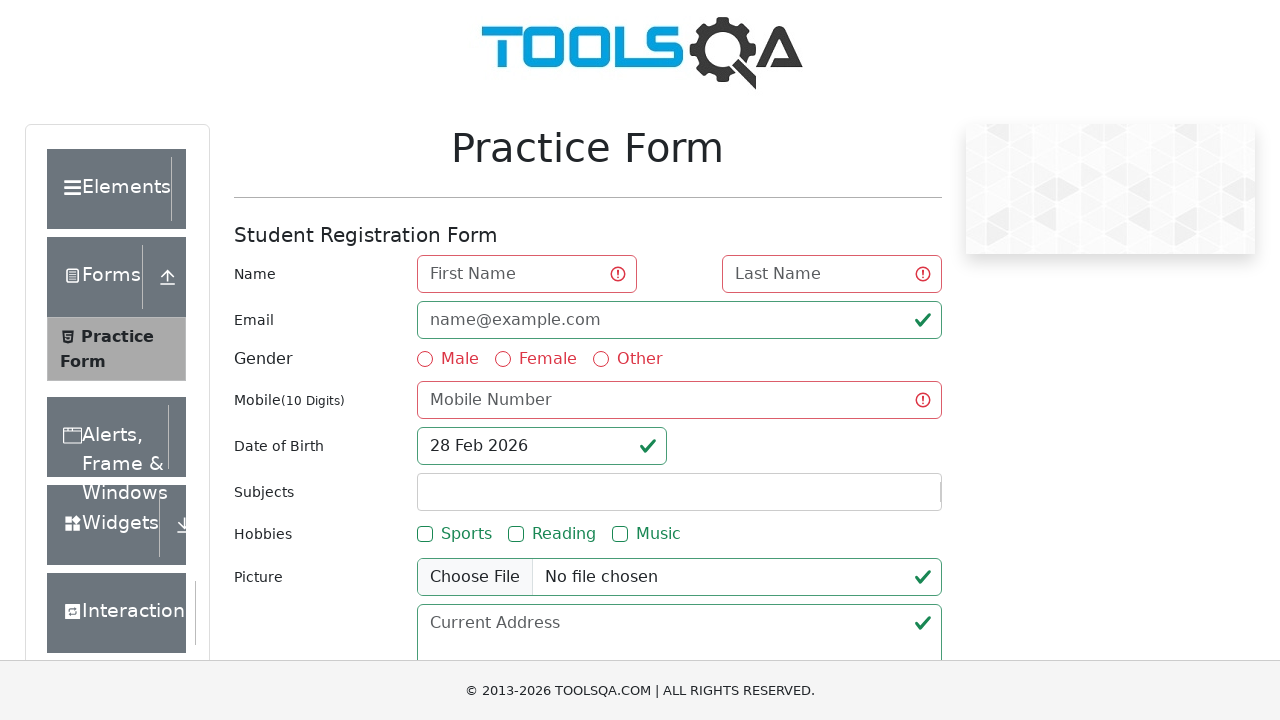

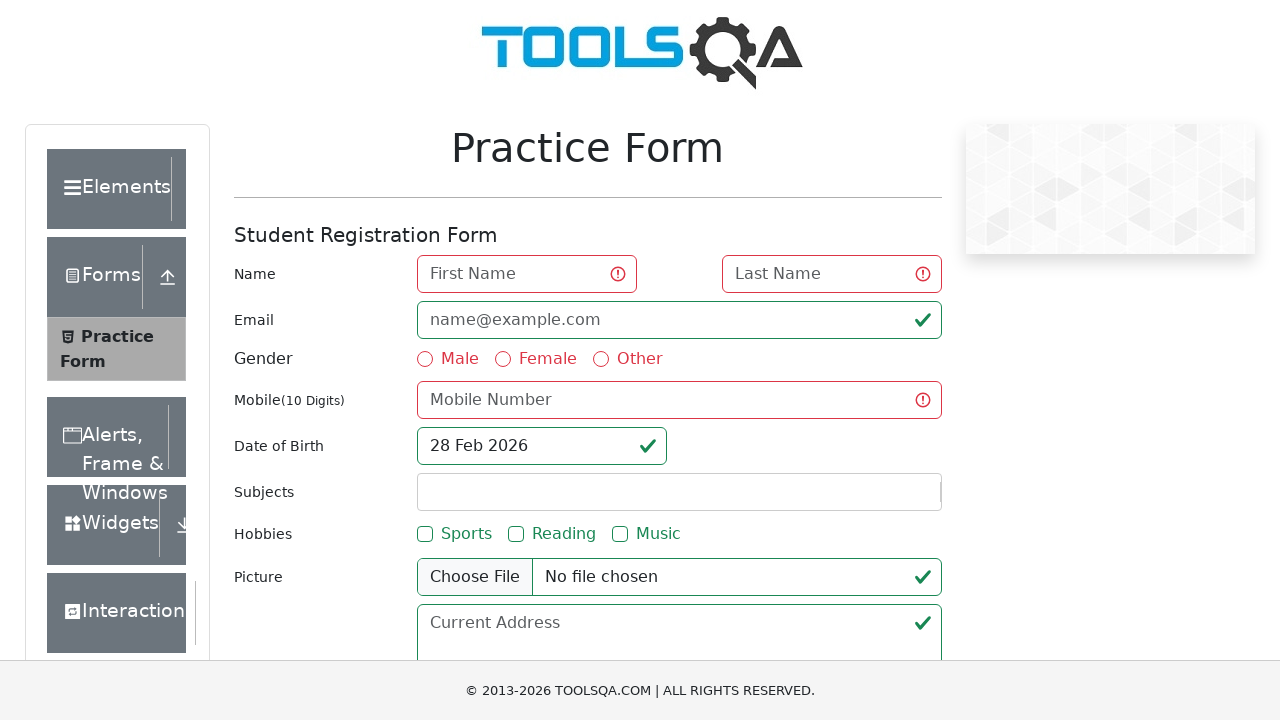